Tests JavaScript confirm dialog by clicking the confirm button and dismissing (canceling) the dialog, then verifying the result message

Starting URL: http://the-internet.herokuapp.com/javascript_alerts

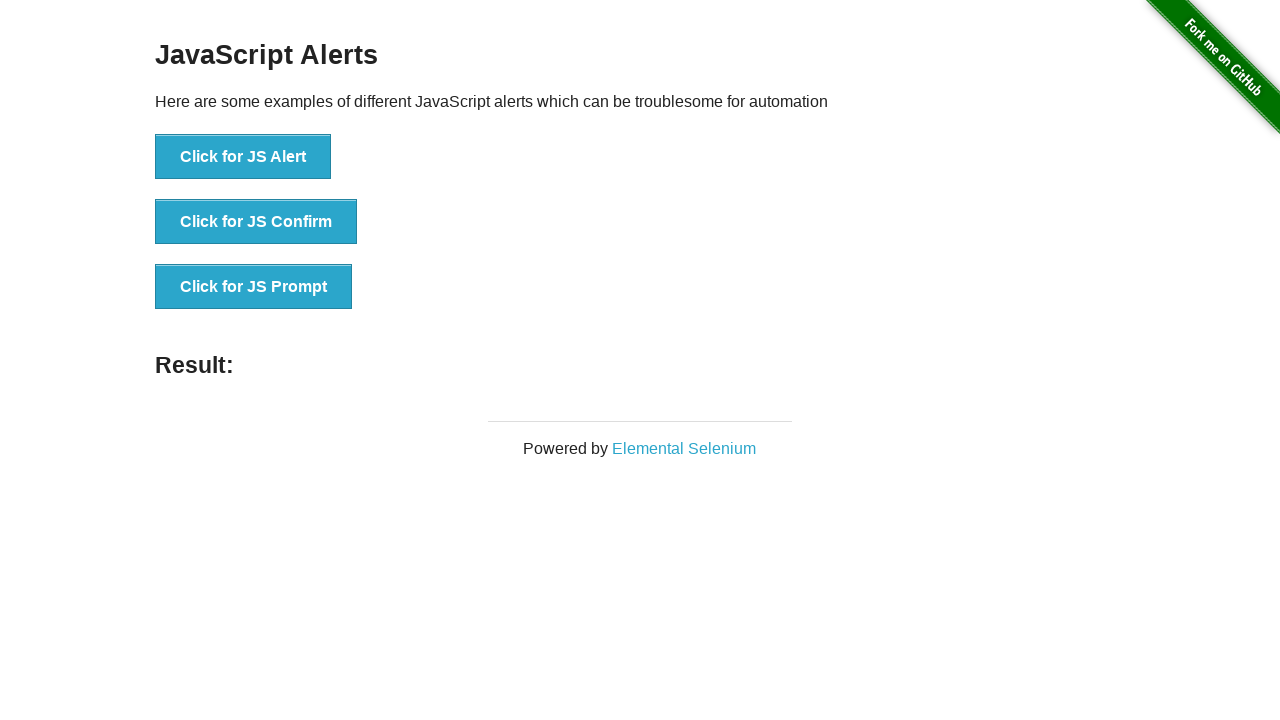

Set up dialog handler to dismiss the confirm dialog
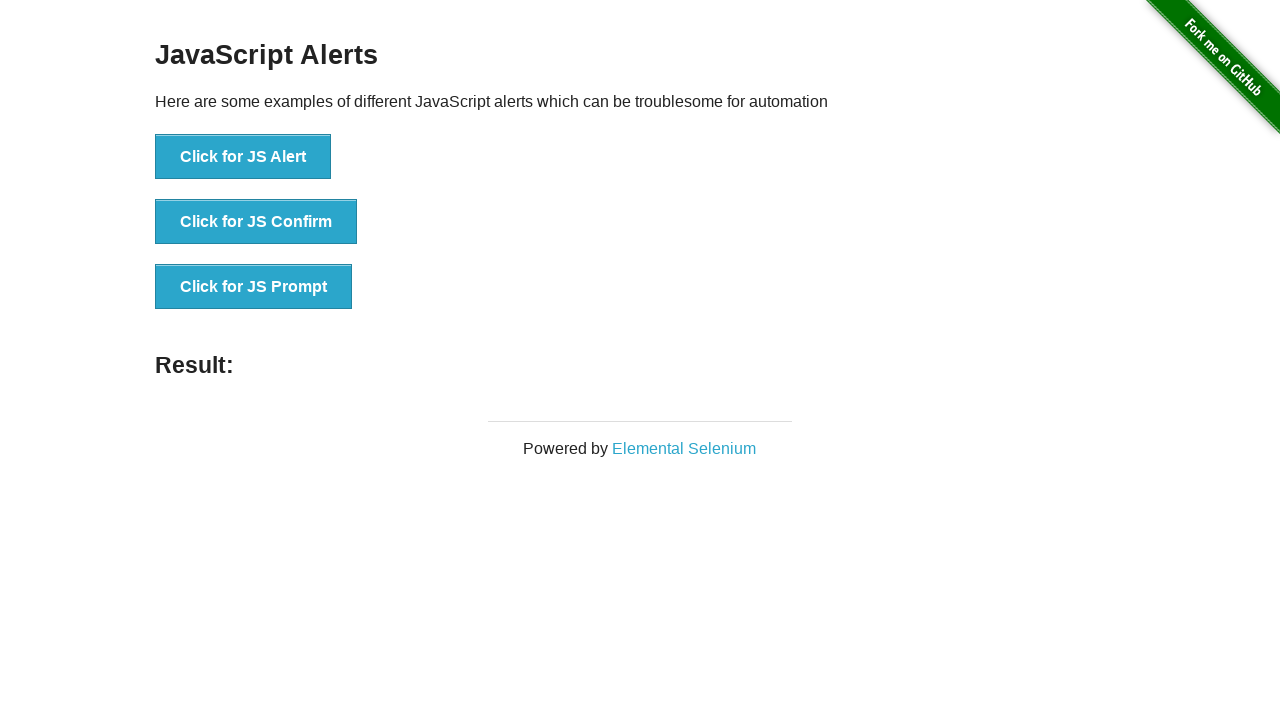

Clicked the JS Confirm button at (256, 222) on [onclick='jsConfirm()']
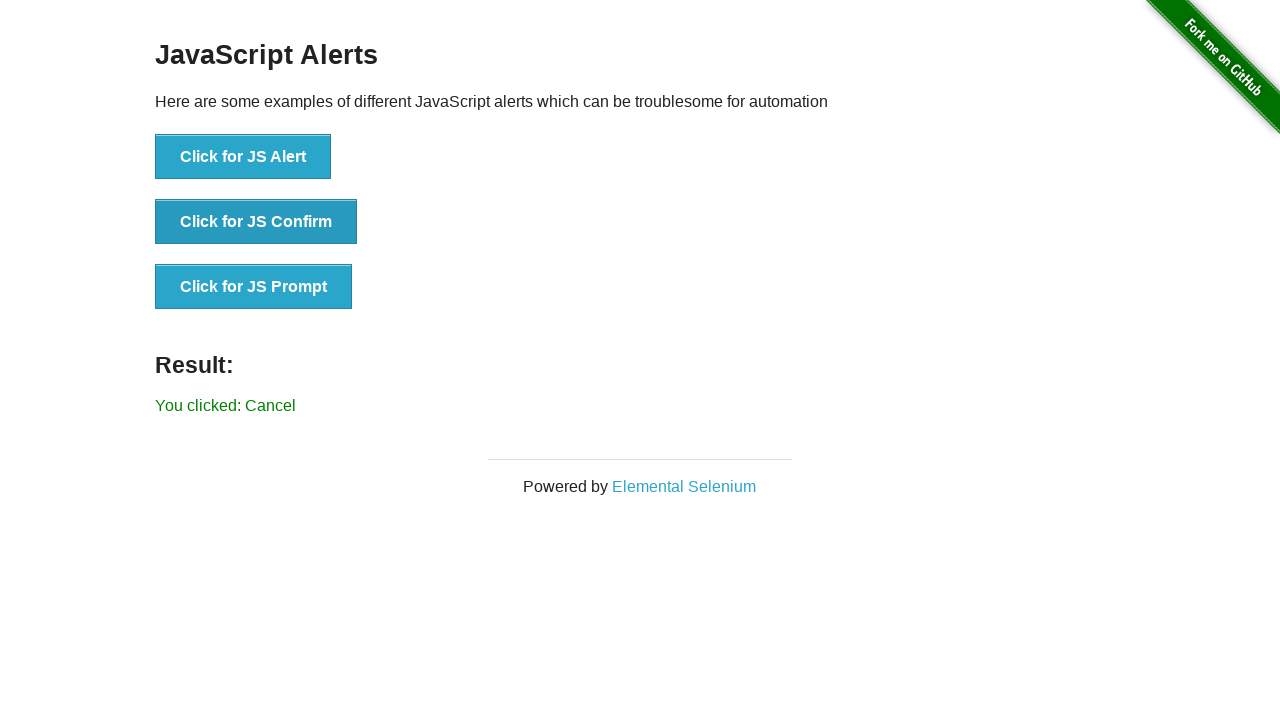

Result message element loaded
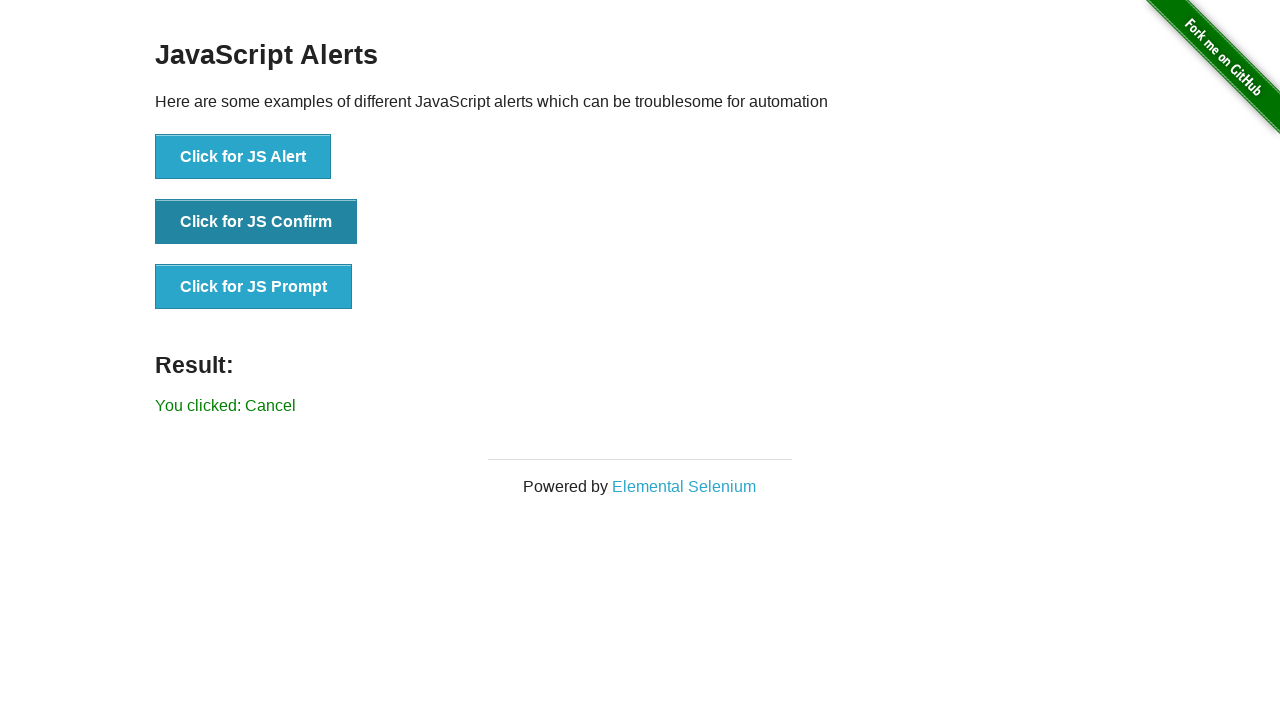

Retrieved result message text
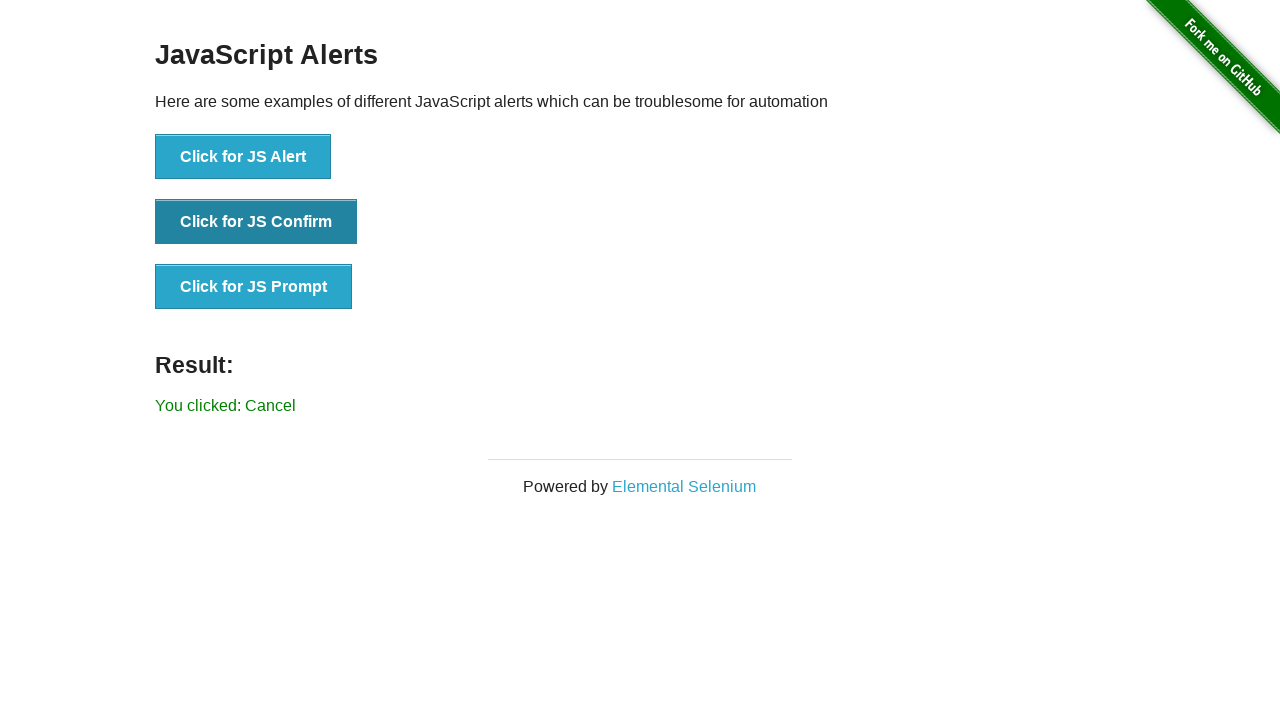

Verified result message is 'You clicked: Cancel'
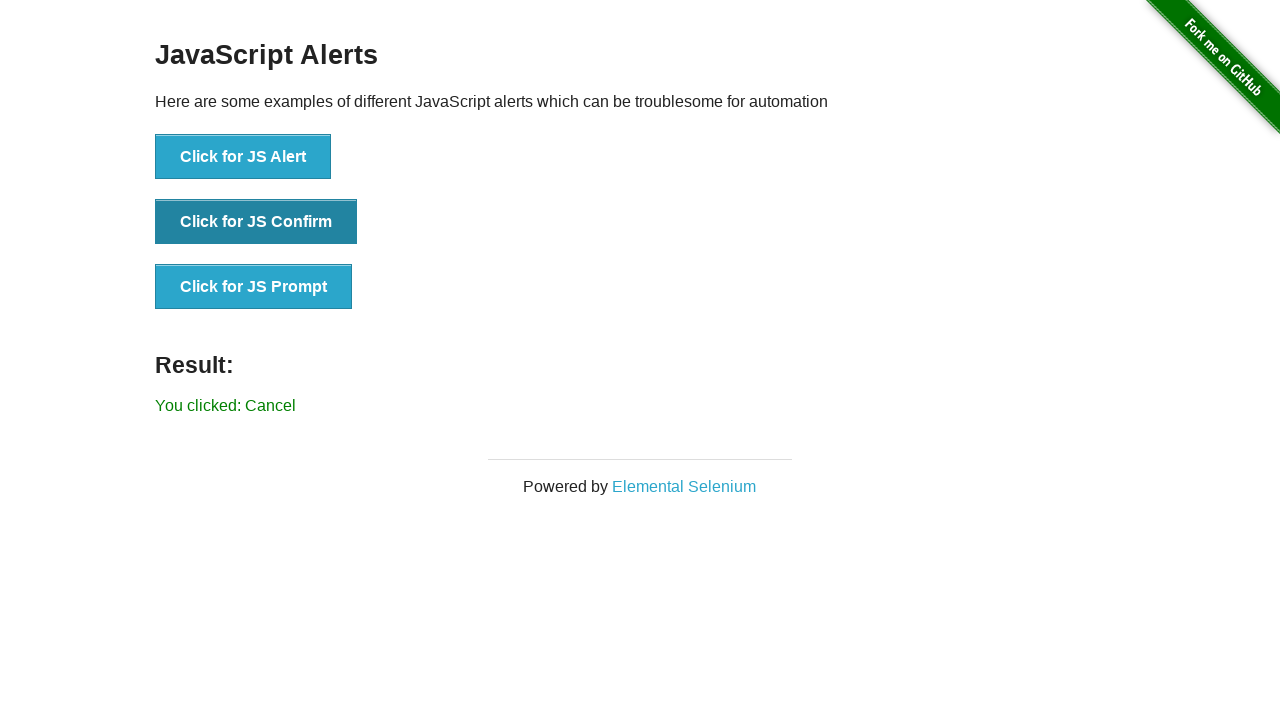

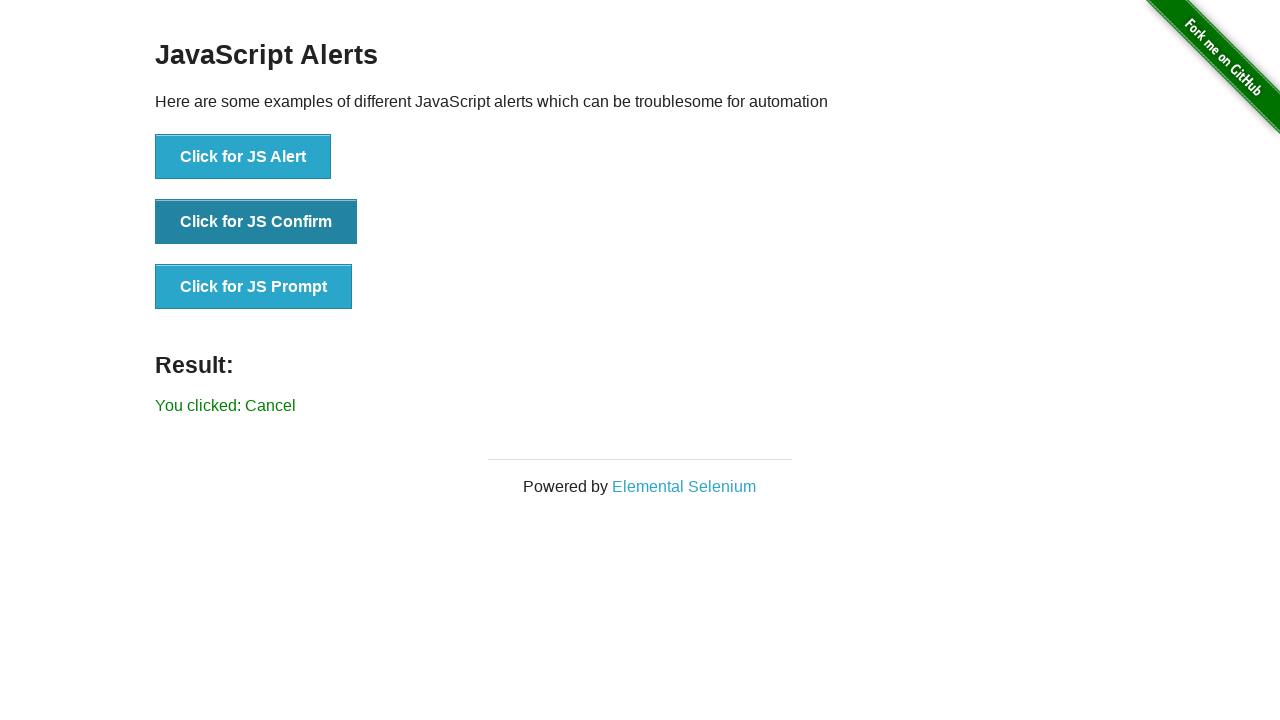